Tests clicking the login button on the Sauce Demo site without entering credentials

Starting URL: https://www.saucedemo.com/

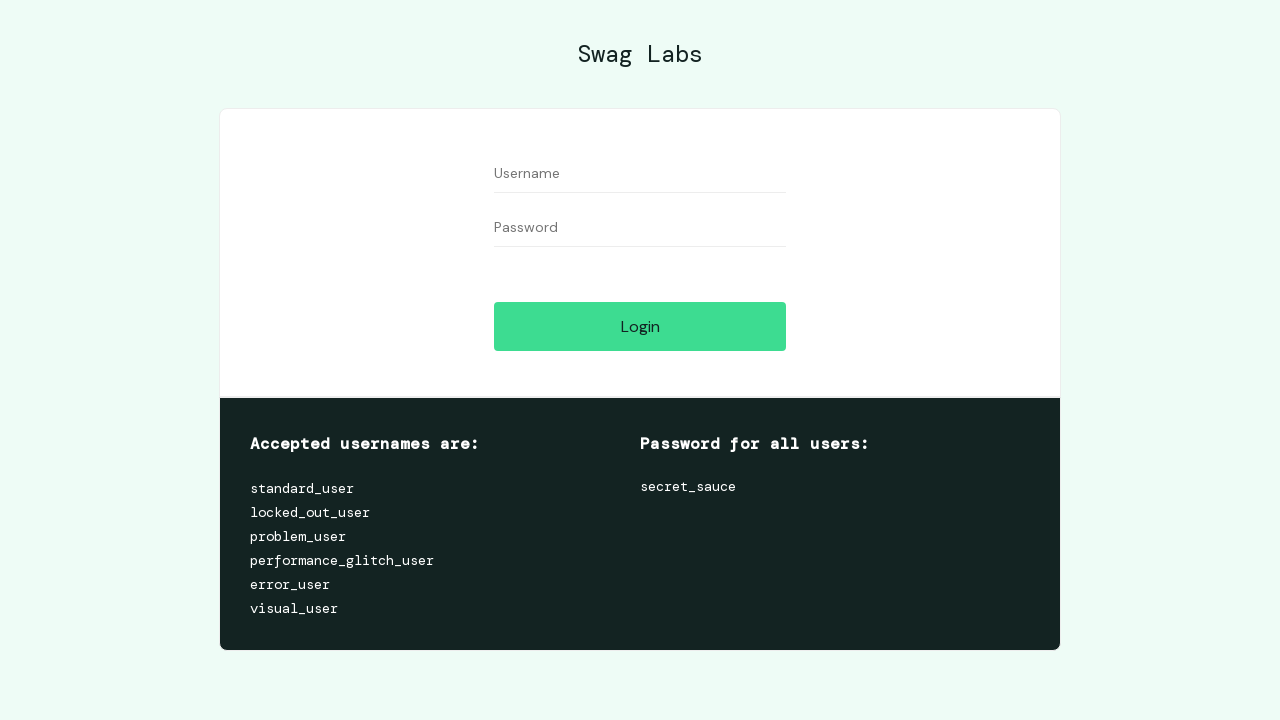

Navigated to Sauce Demo login page
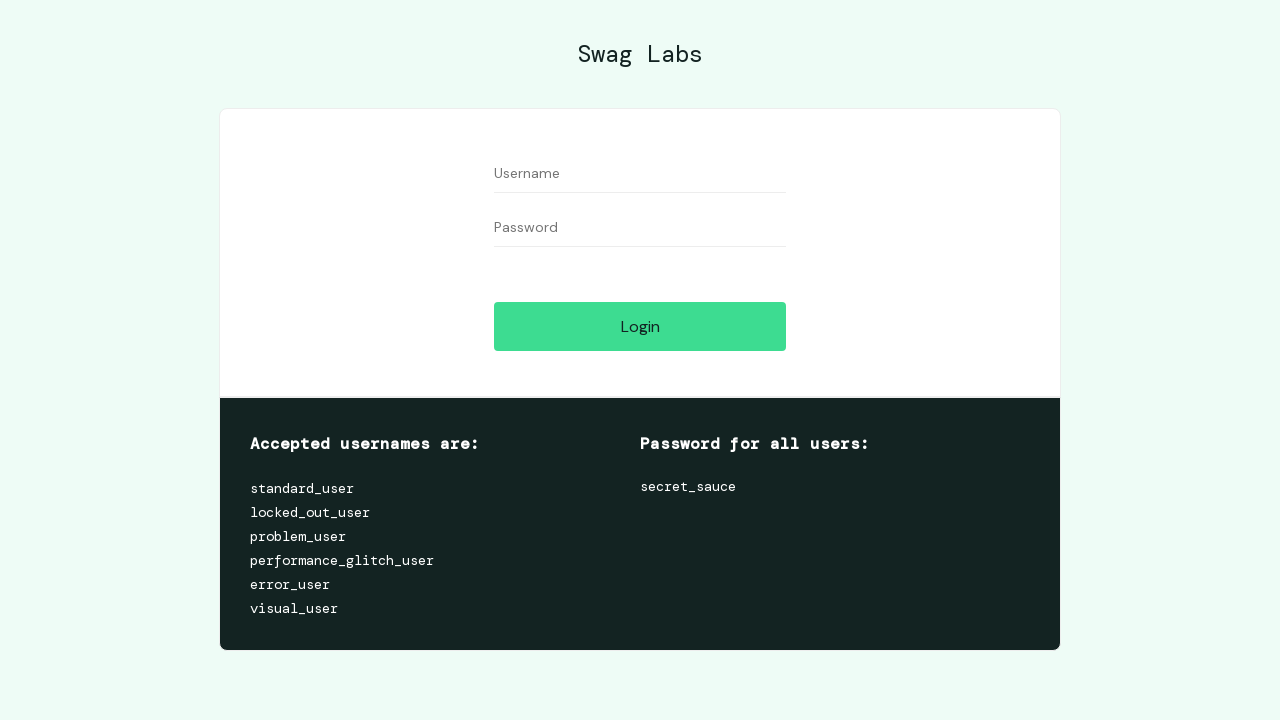

Clicked the login button without entering credentials at (640, 326) on input#login-button
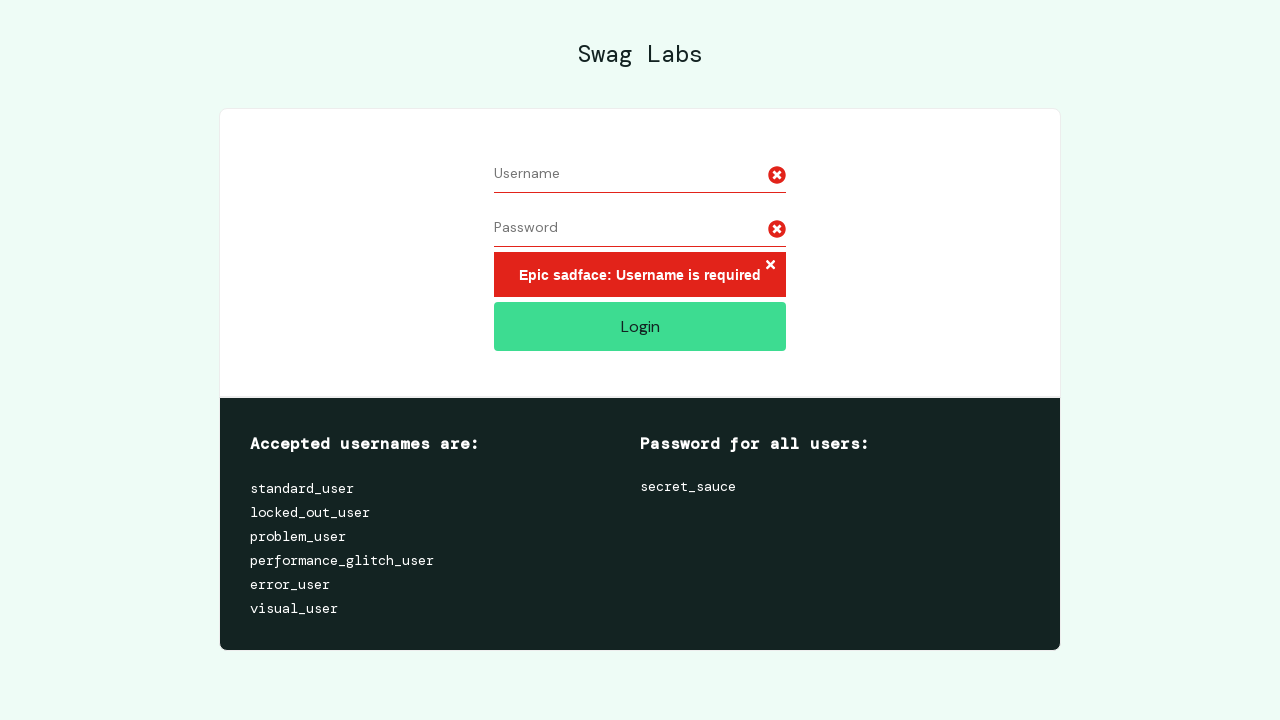

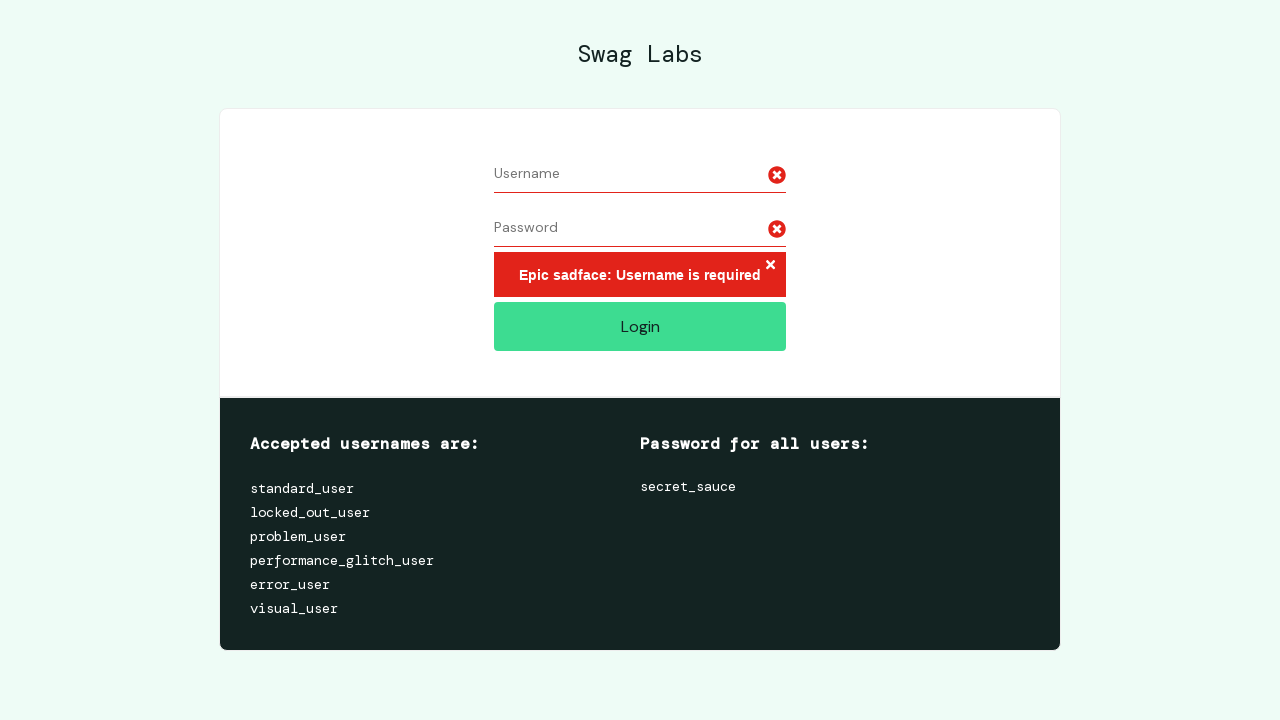